Tests different wait strategies by clicking buttons and waiting for hidden elements to appear

Starting URL: https://dgotlieb.github.io/Selenium/synchronization.html

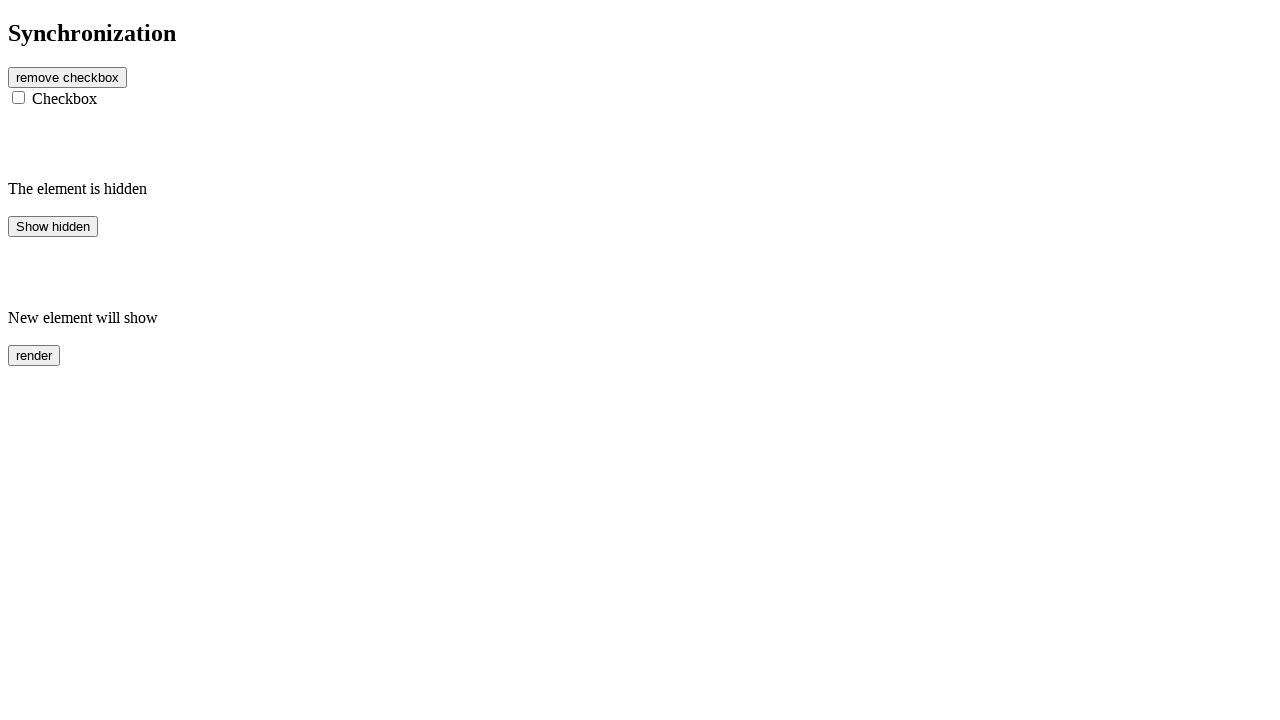

Navigated to synchronization test page
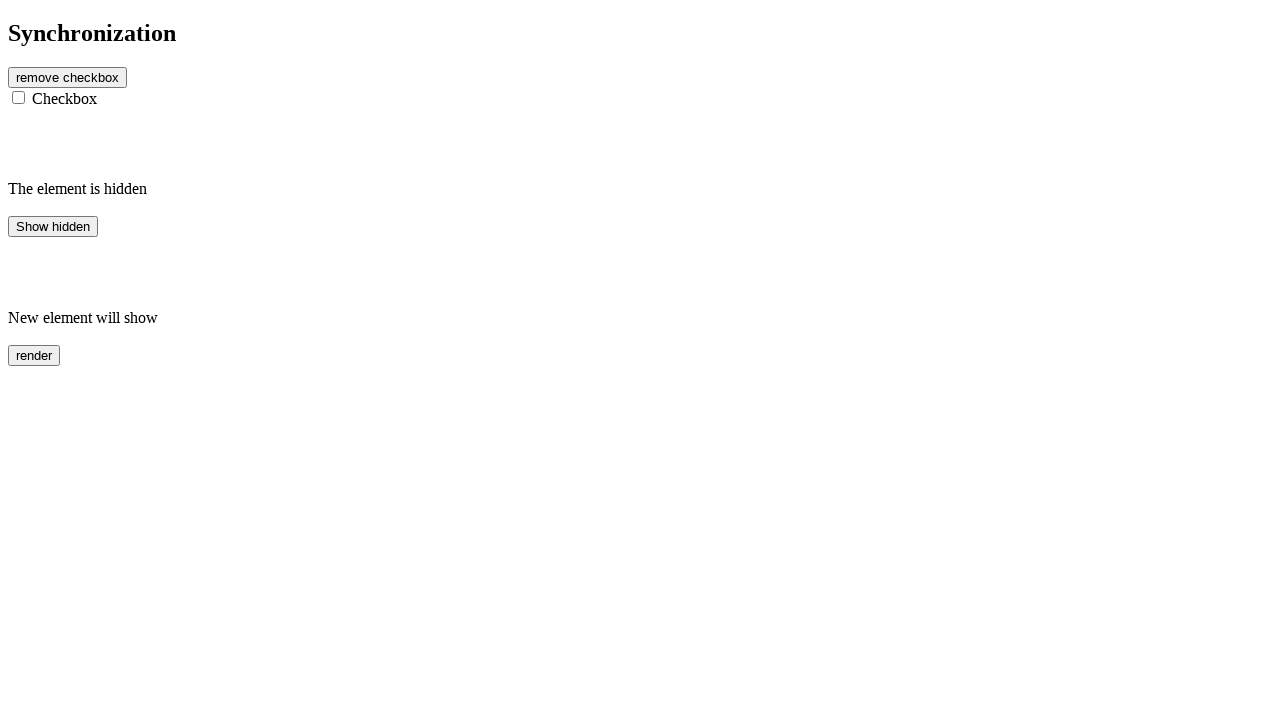

Clicked first button to trigger message at (68, 77) on button#btn
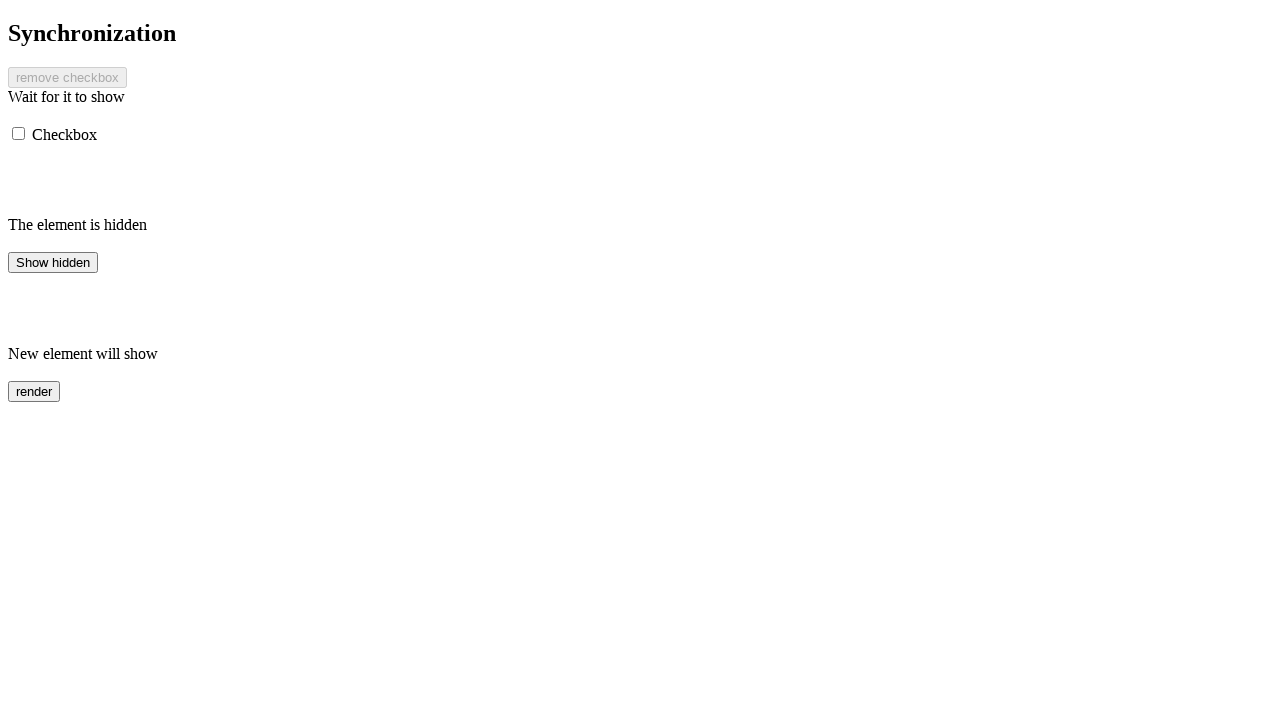

Message element appeared after clicking first button
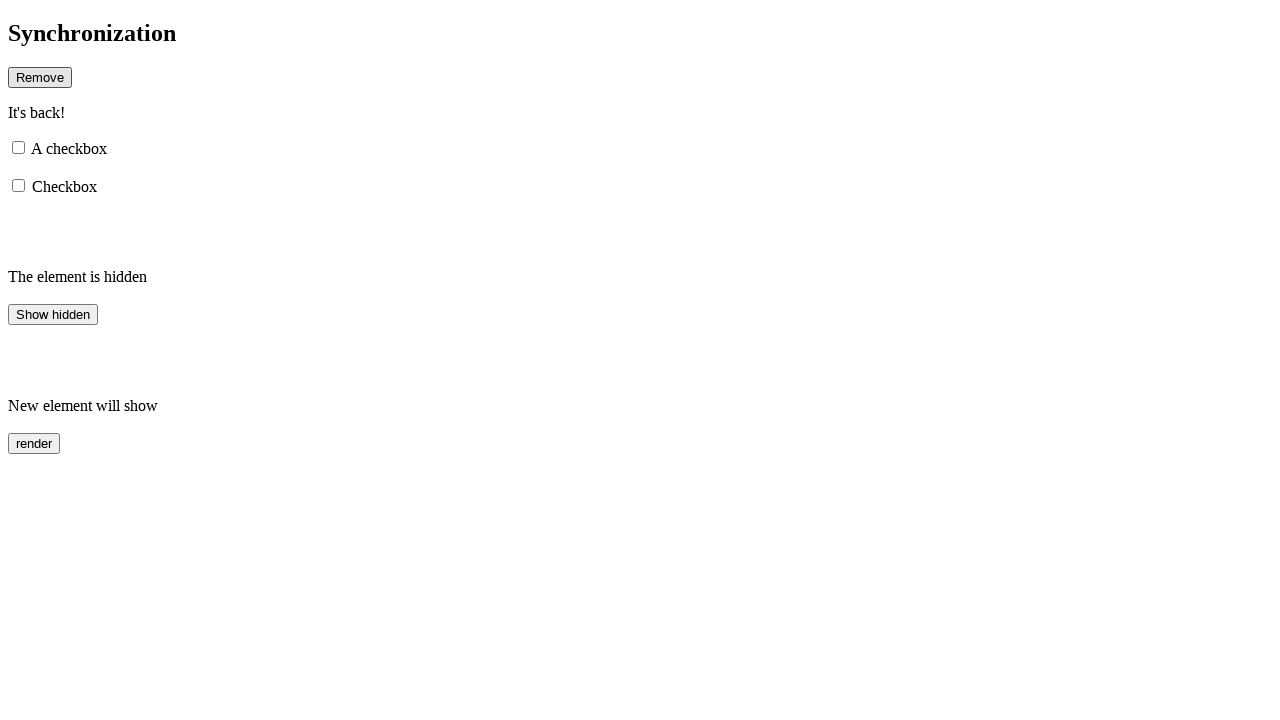

Clicked hidden button to trigger finish1 element at (53, 314) on button#hidden
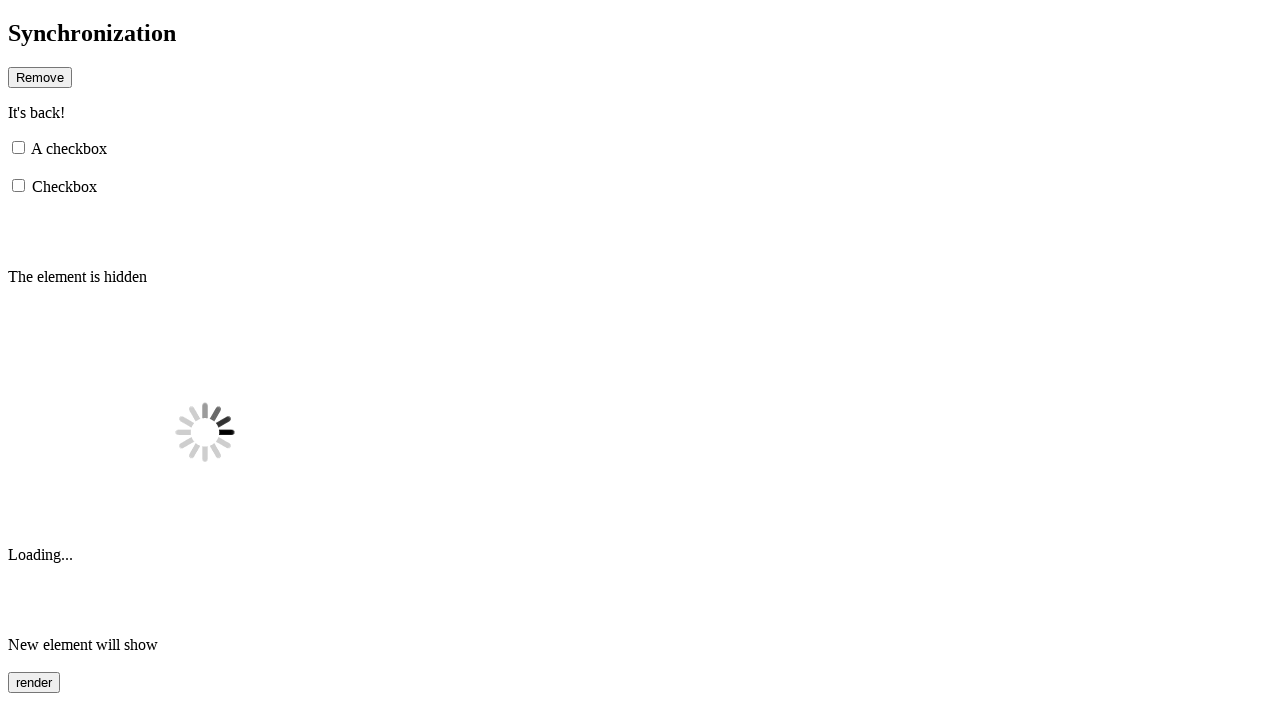

Finish1 element became visible after clicking hidden button
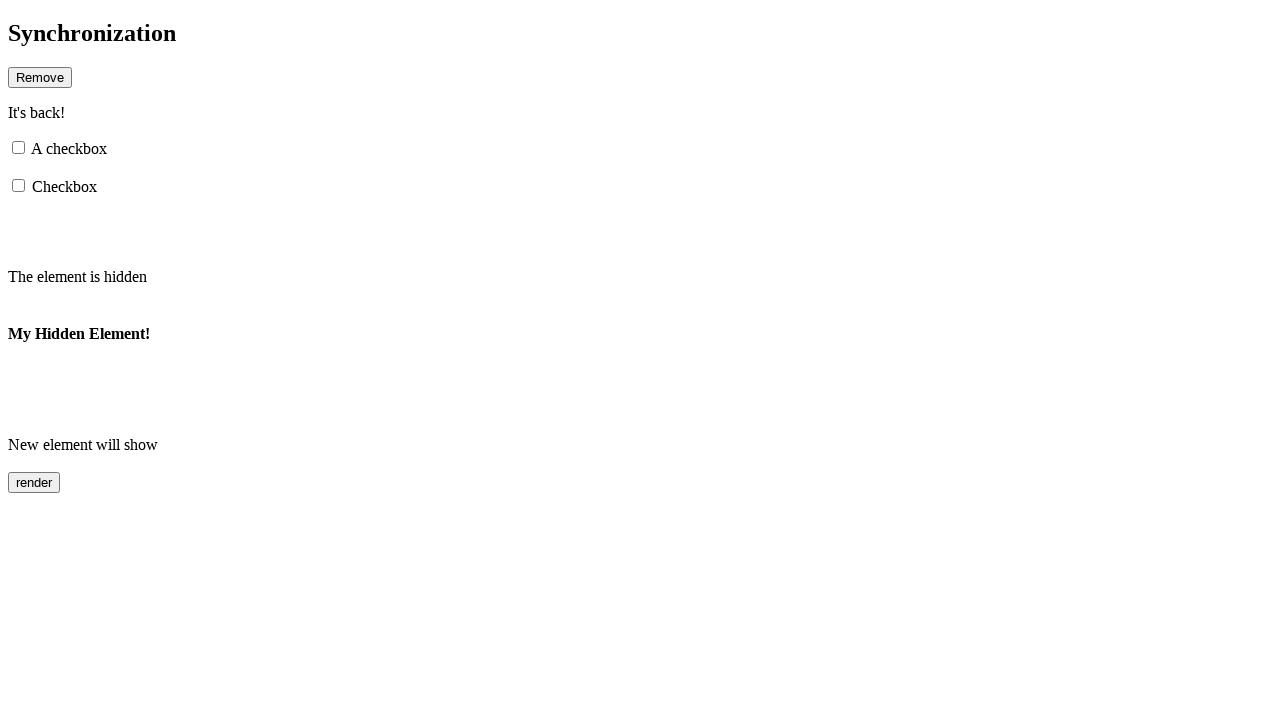

Clicked rendered button to trigger finish2 element at (34, 483) on button#rendered
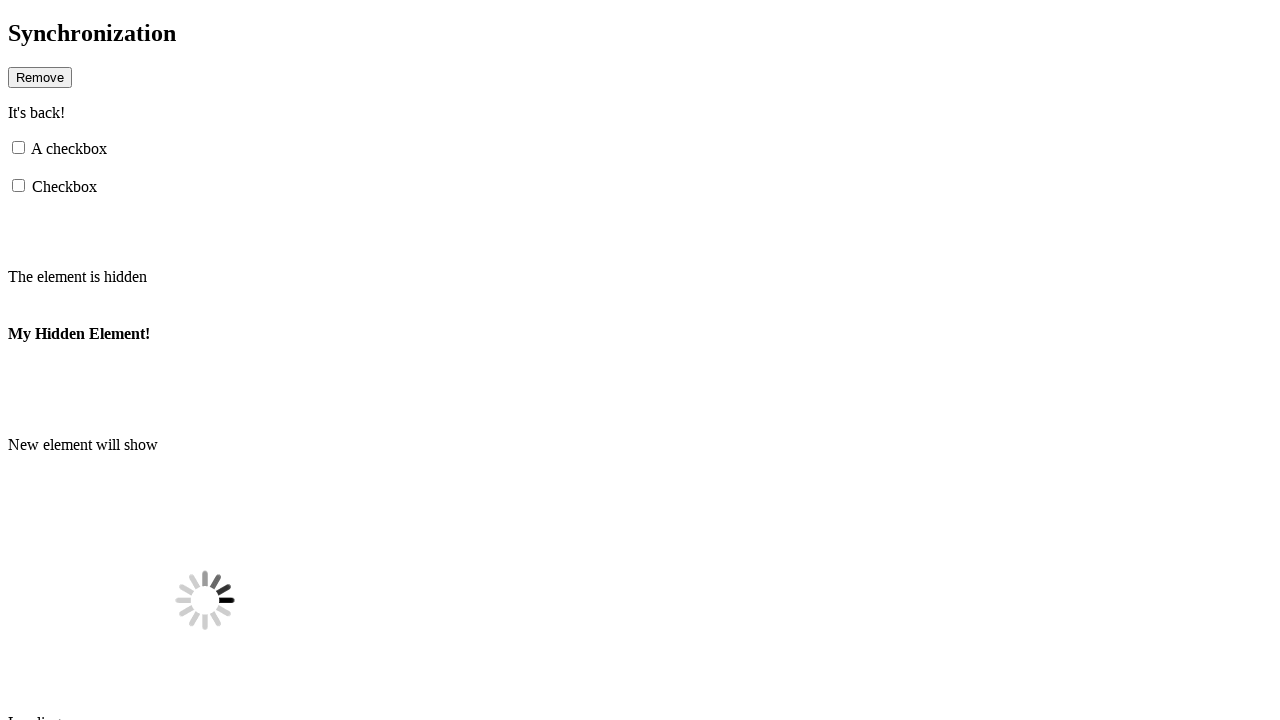

Finish2 element became visible after clicking rendered button
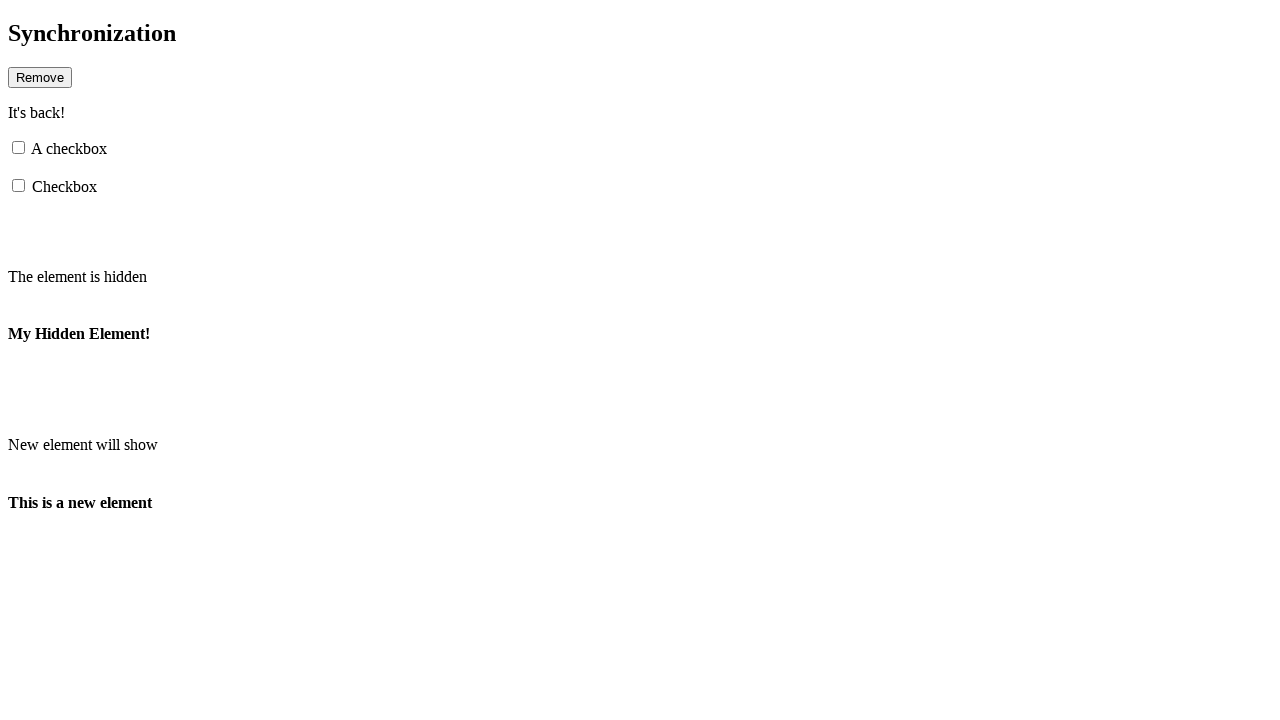

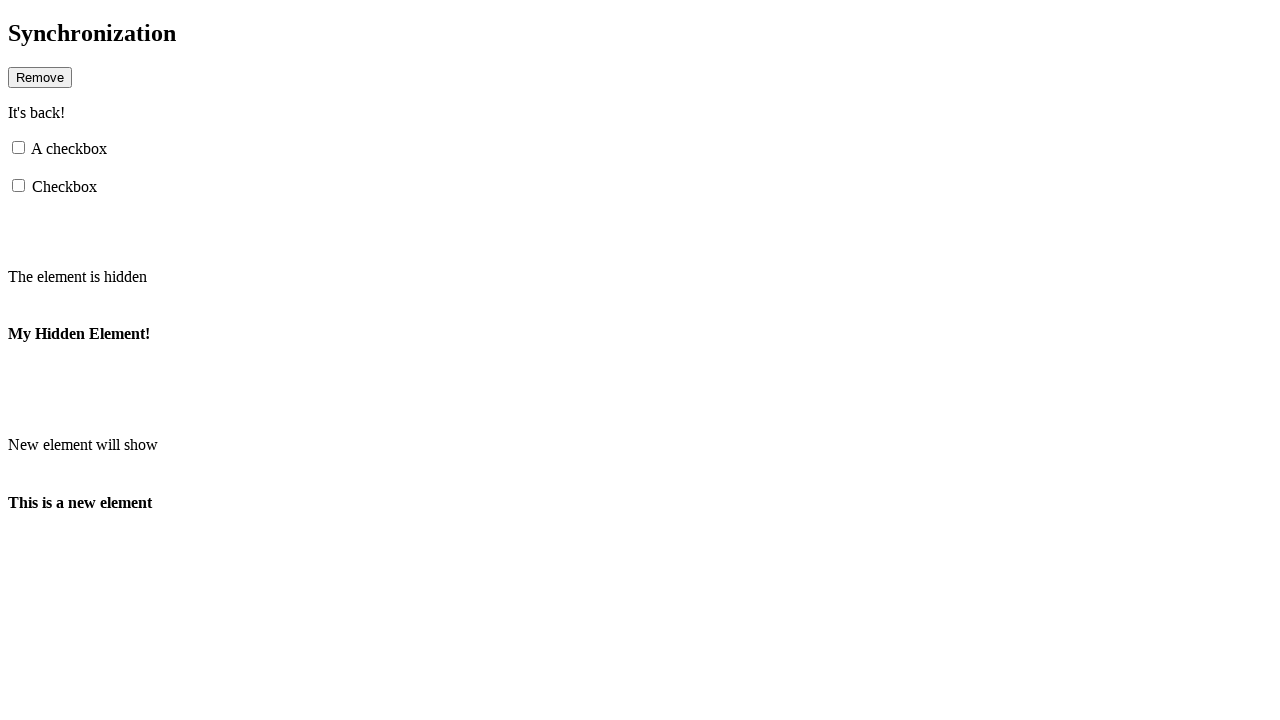